Tests double-click functionality on W3Schools demo page by clearing a field, entering text, and double-clicking a button to copy the value

Starting URL: https://www.w3schools.com/tags/tryit.asp?filename=tryhtml5_ev_ondblclick3

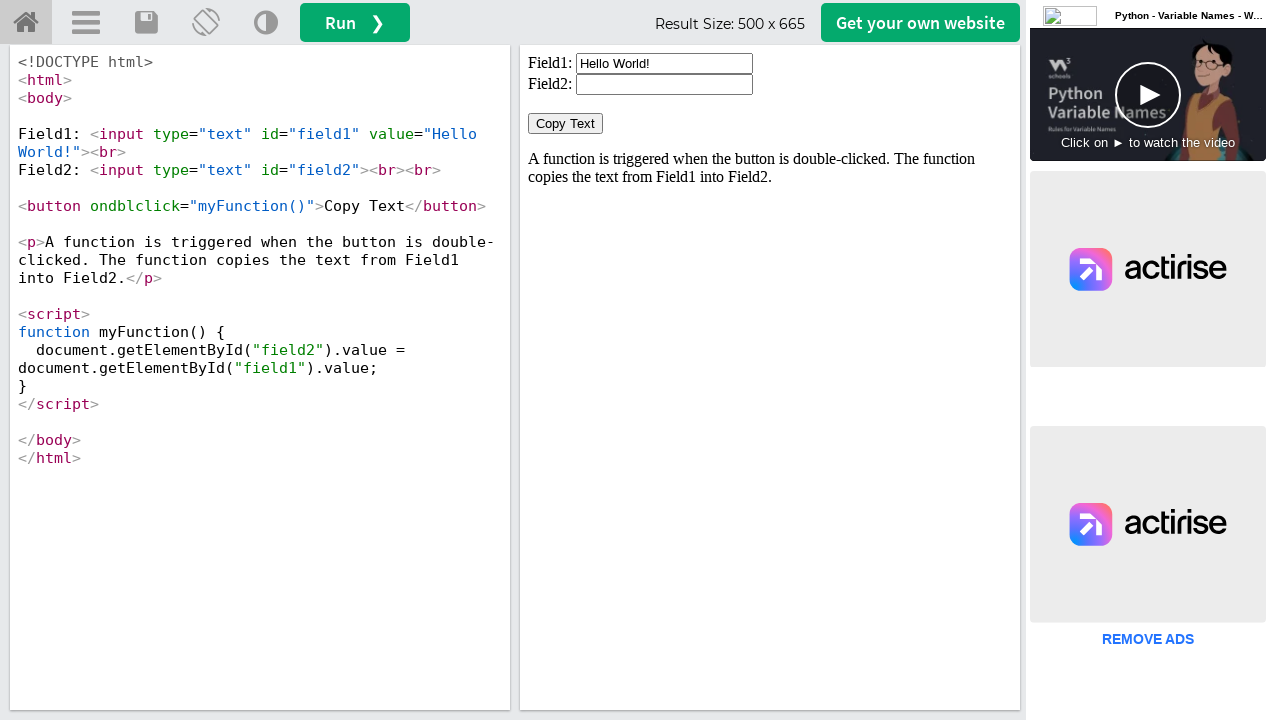

Located iframe containing the demo
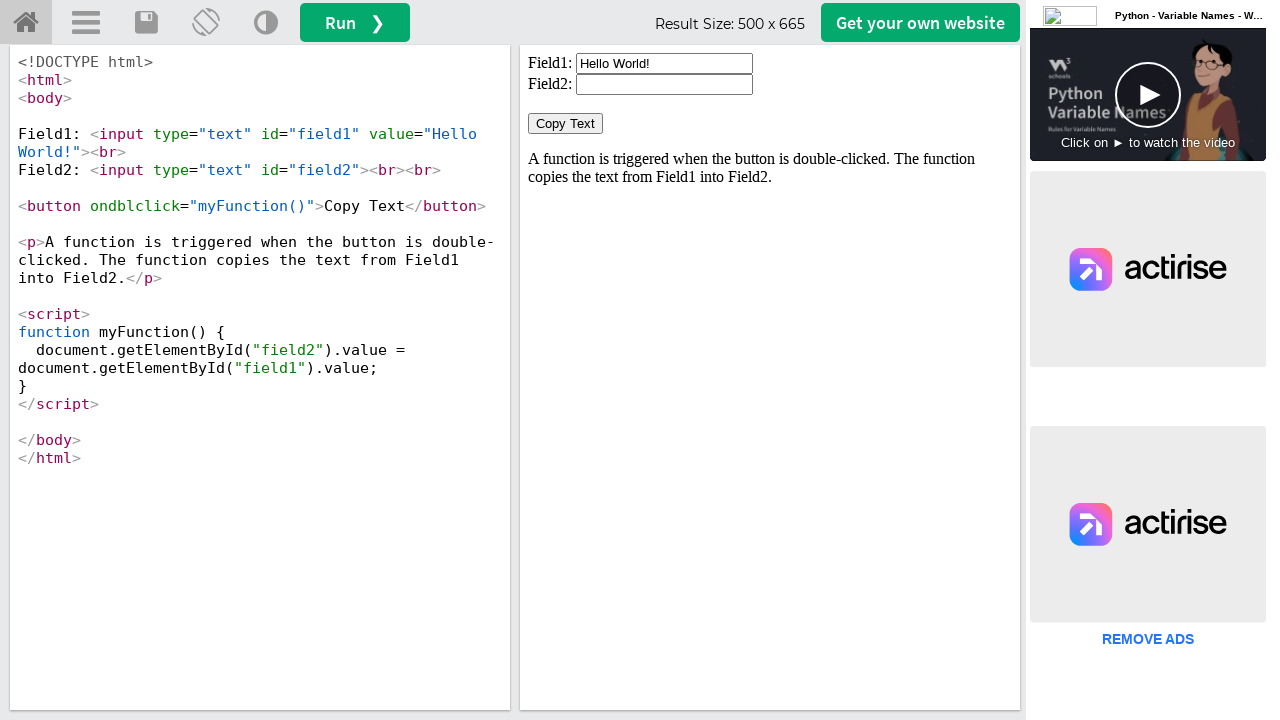

Located the first input field in the demo
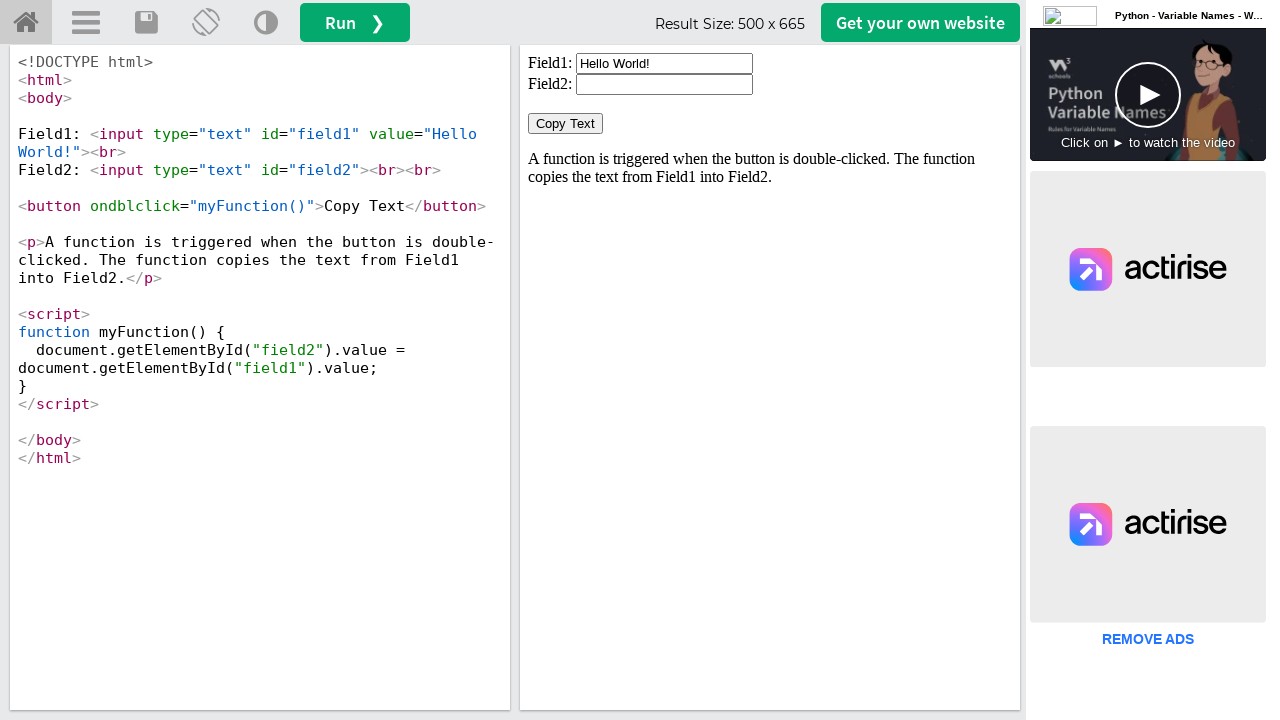

Cleared the first input field on iframe#iframeResult >> nth=0 >> internal:control=enter-frame >> #field1
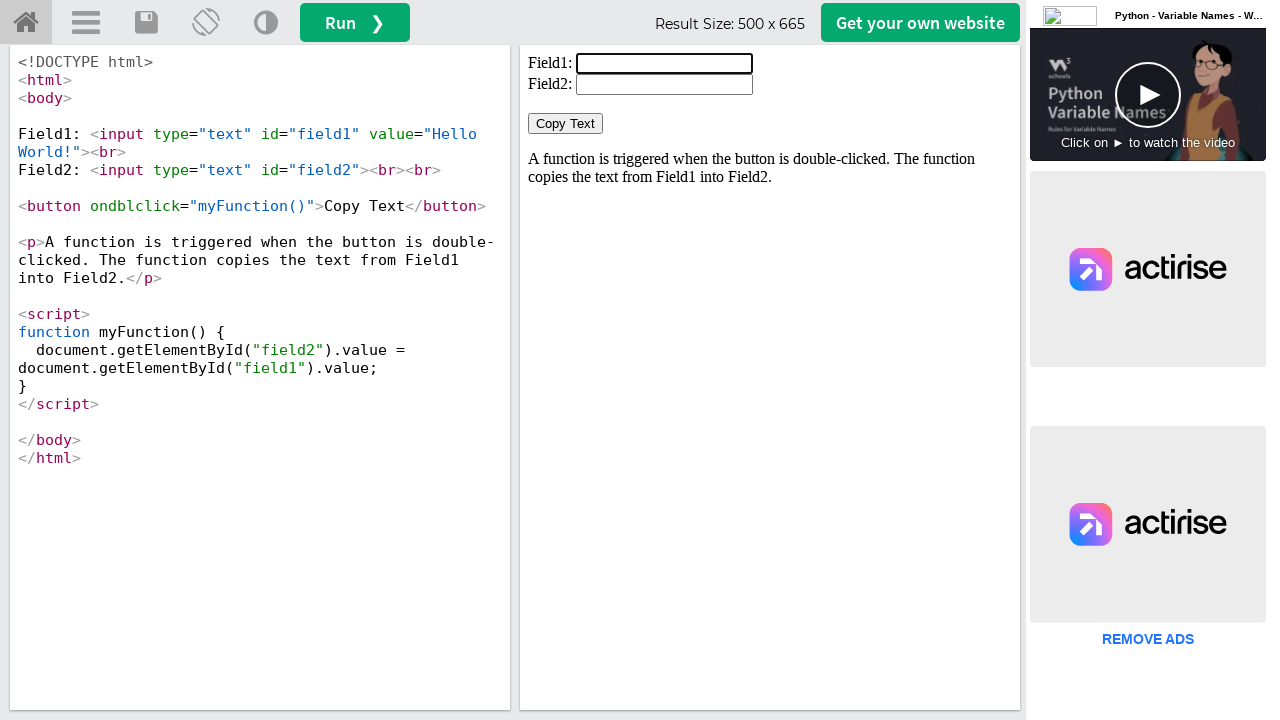

Filled the first field with 'welcome' on iframe#iframeResult >> nth=0 >> internal:control=enter-frame >> #field1
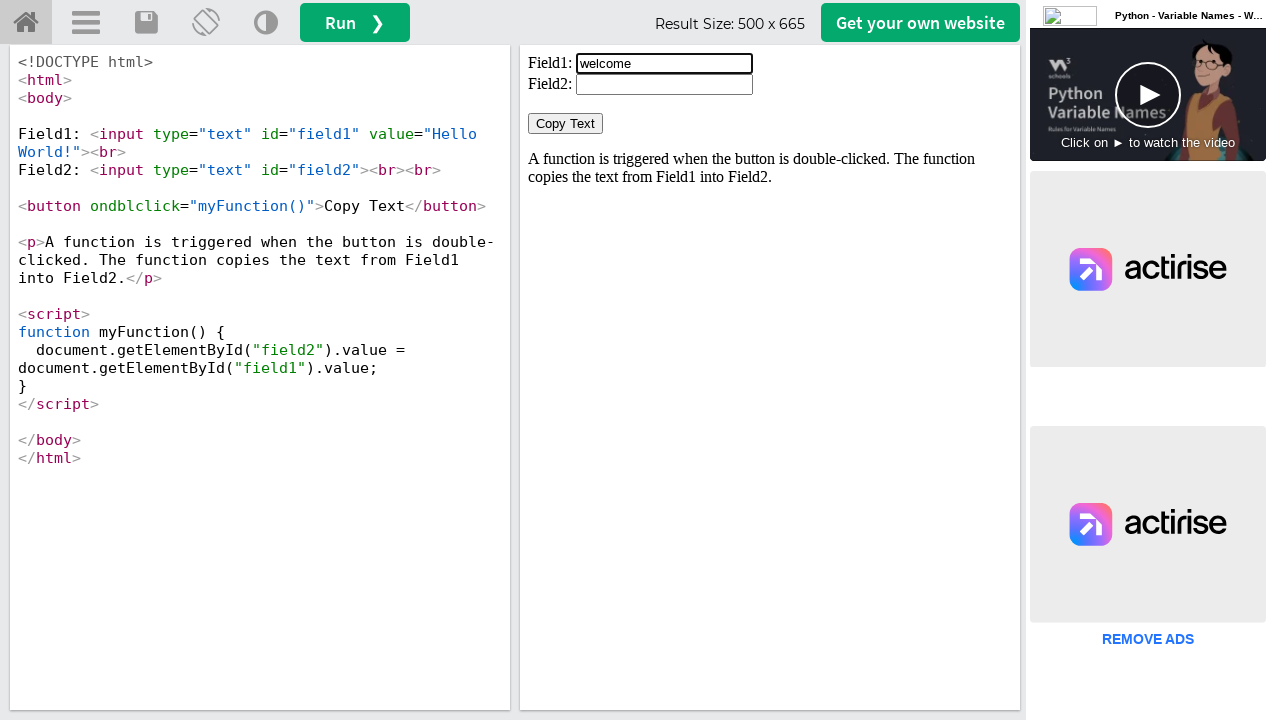

Located the 'Copy Text' button
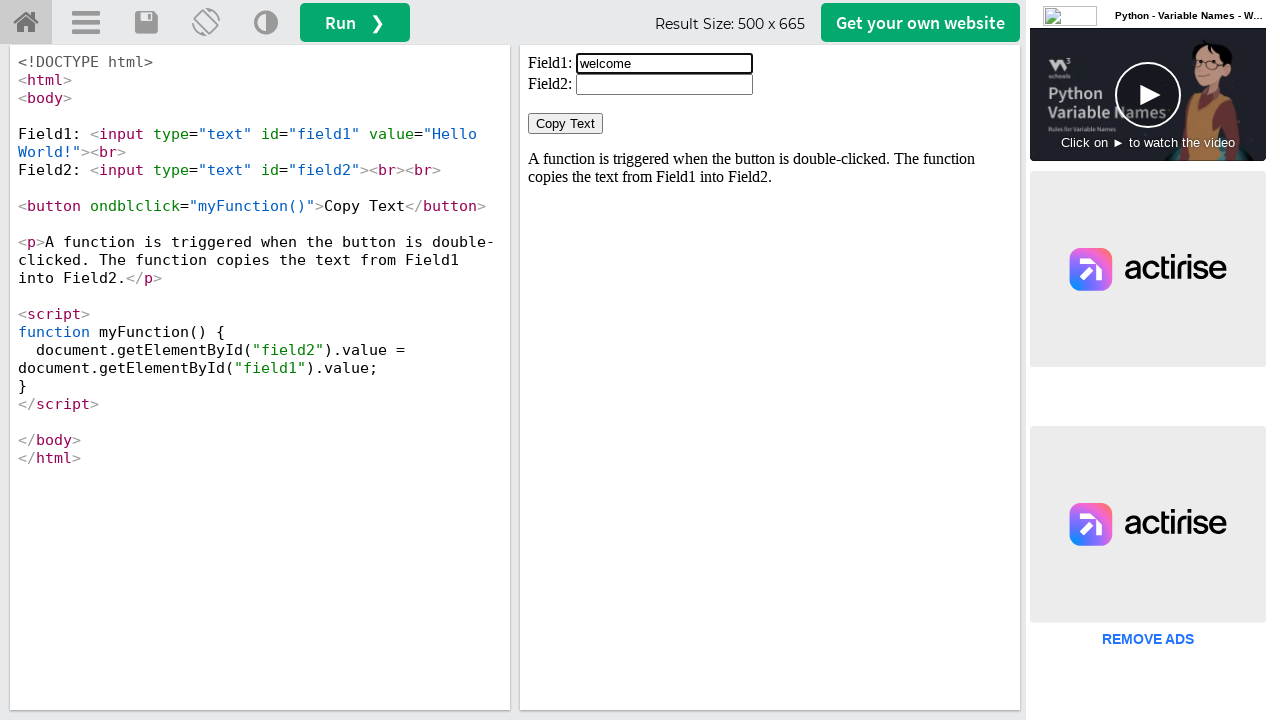

Double-clicked the 'Copy Text' button to copy the value at (566, 124) on iframe#iframeResult >> nth=0 >> internal:control=enter-frame >> button:has-text(
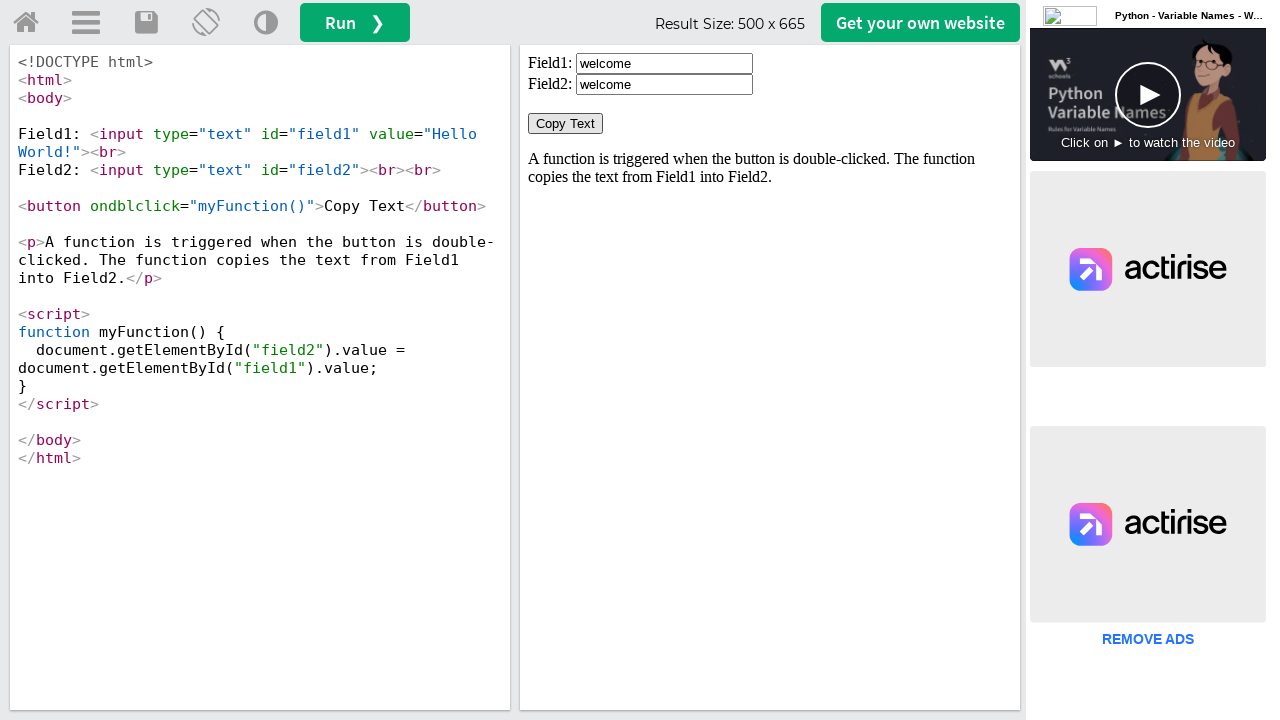

Retrieved the value from the second field to verify the copy operation
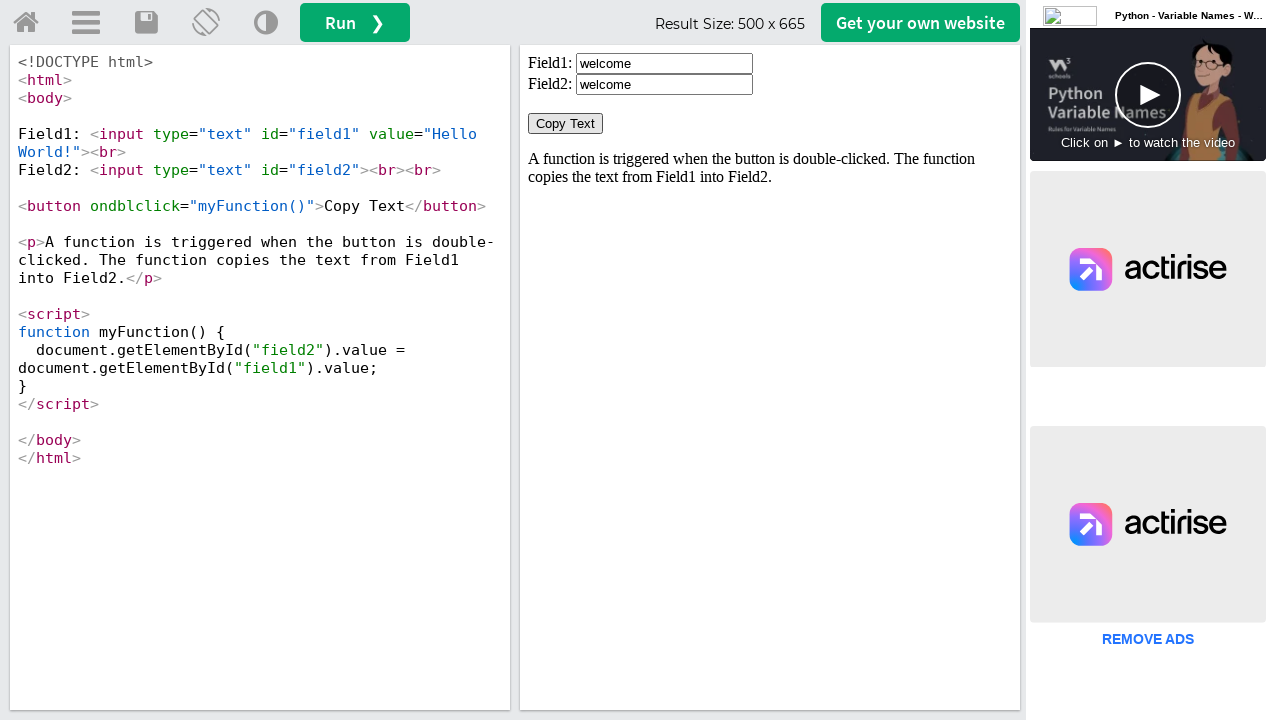

Printed the copied value: welcome
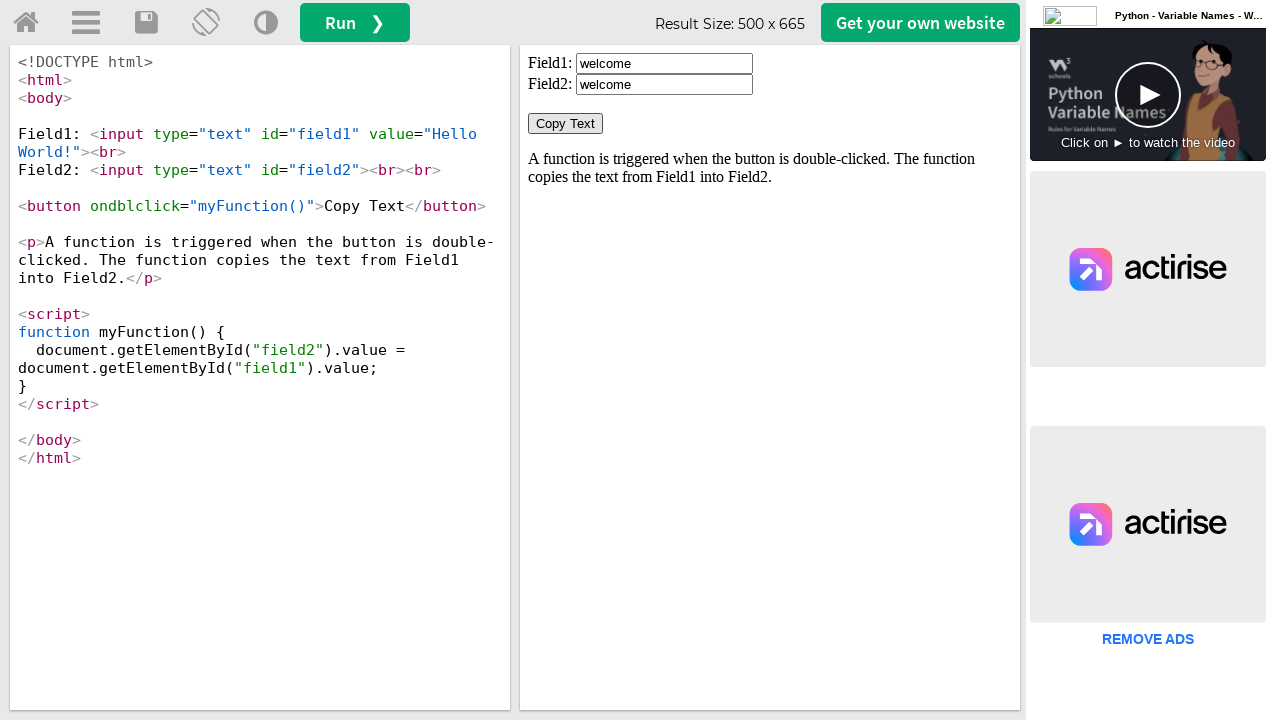

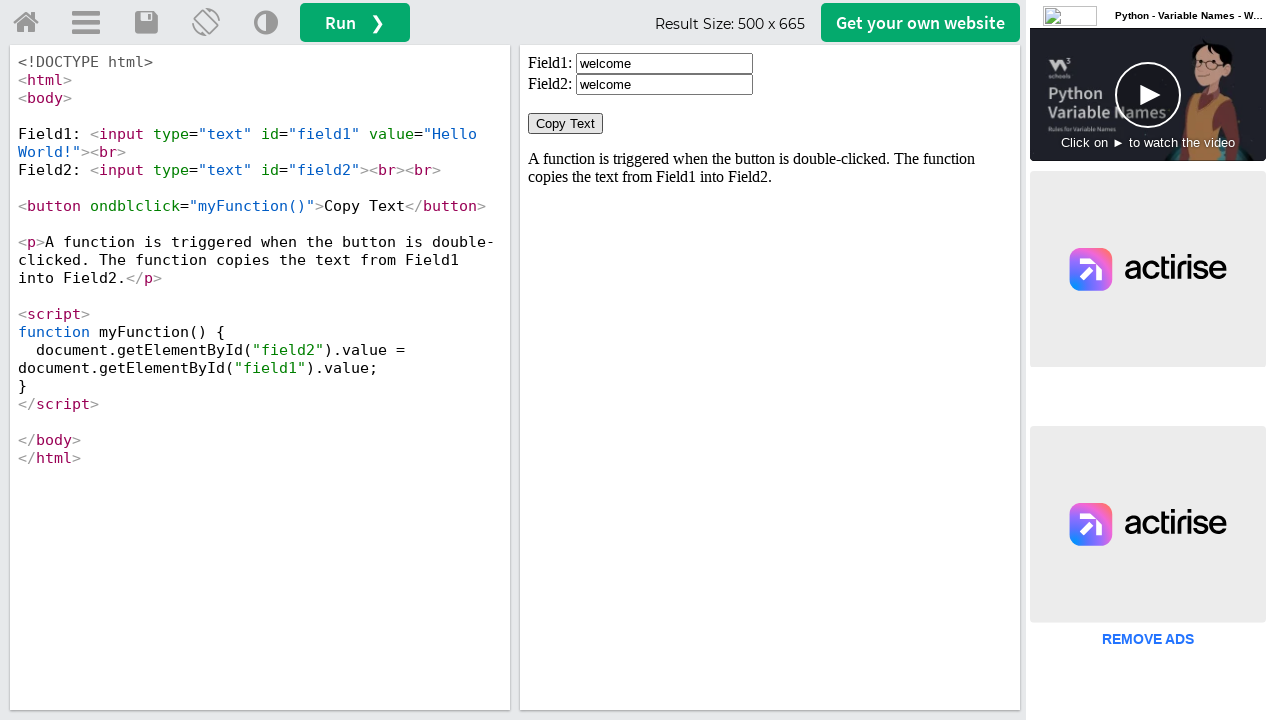